Tests radio button functionality by verifying initial selection states, clicking on a radio button, and verifying the selection state changes correctly.

Starting URL: https://formy-project.herokuapp.com/radiobutton

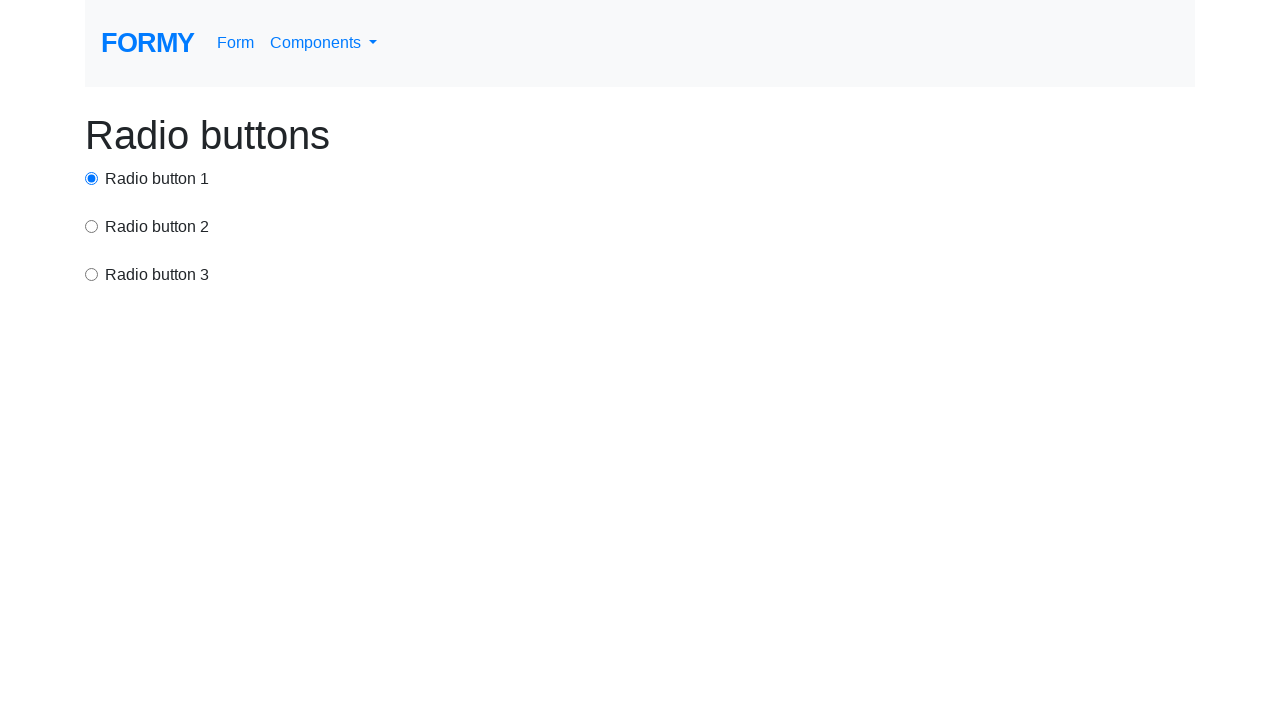

Located radio button 1 (option1)
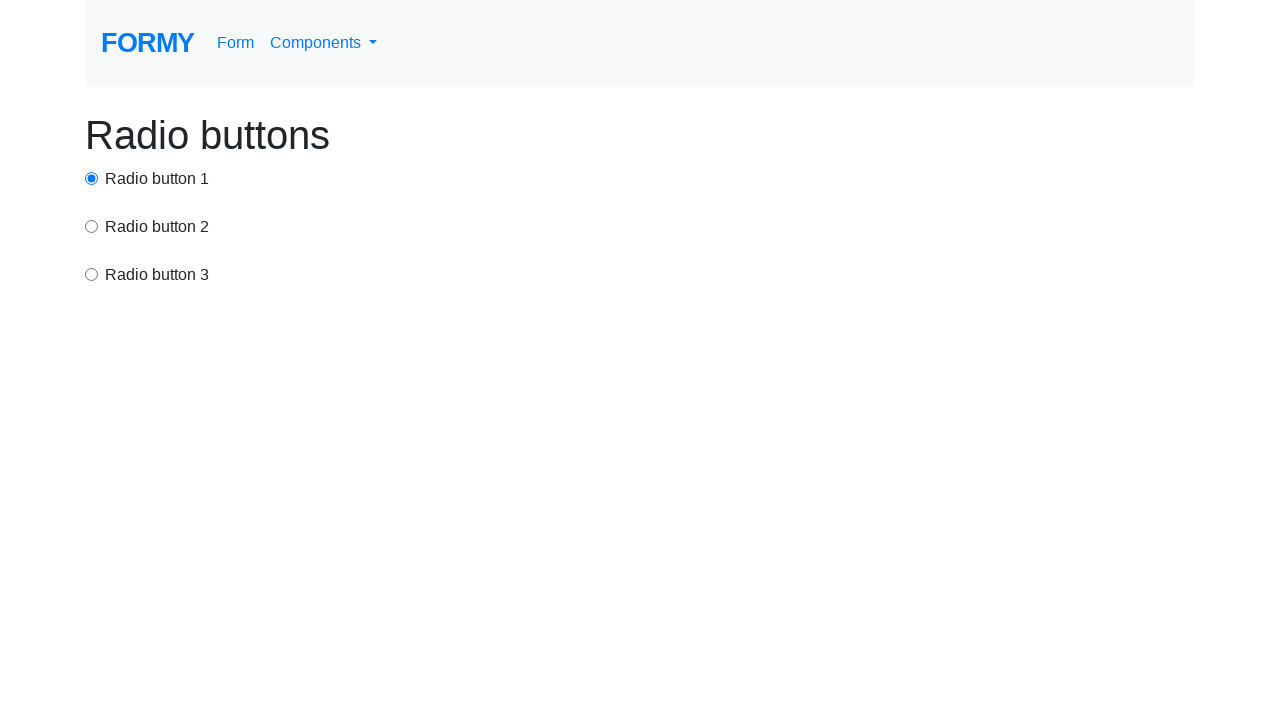

Located radio button 2 (option2)
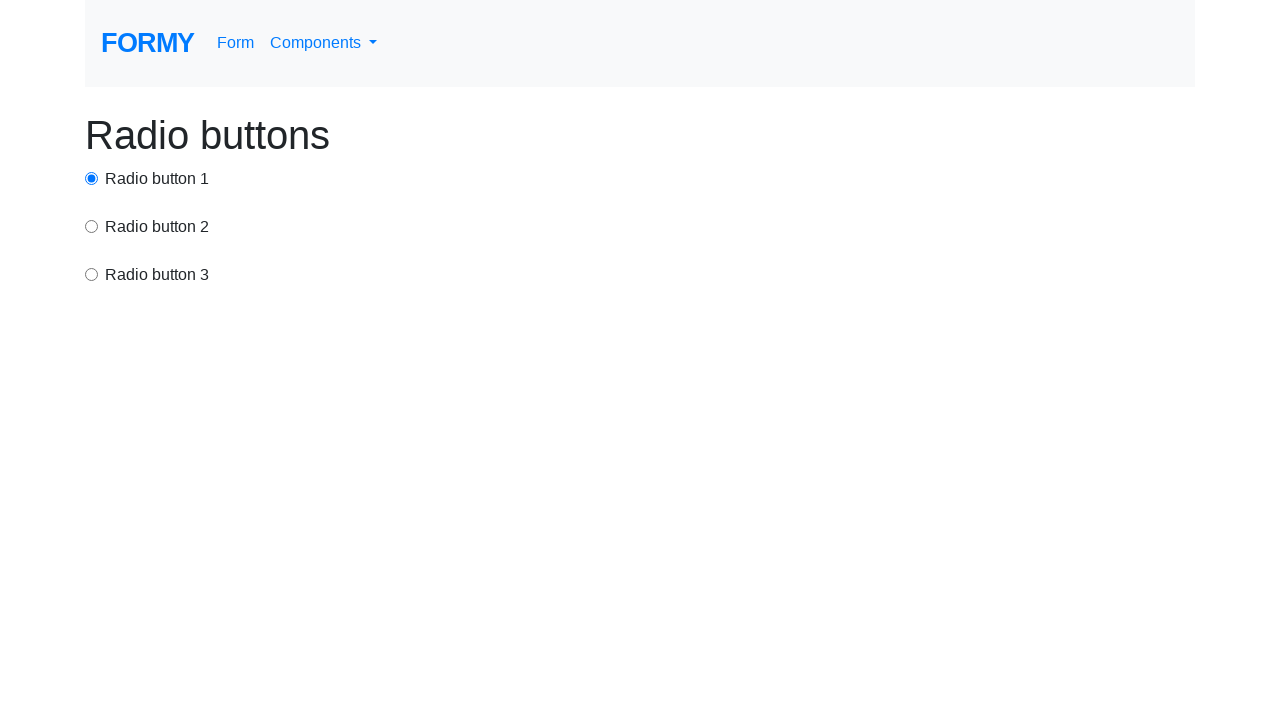

Located radio button 3 (option3)
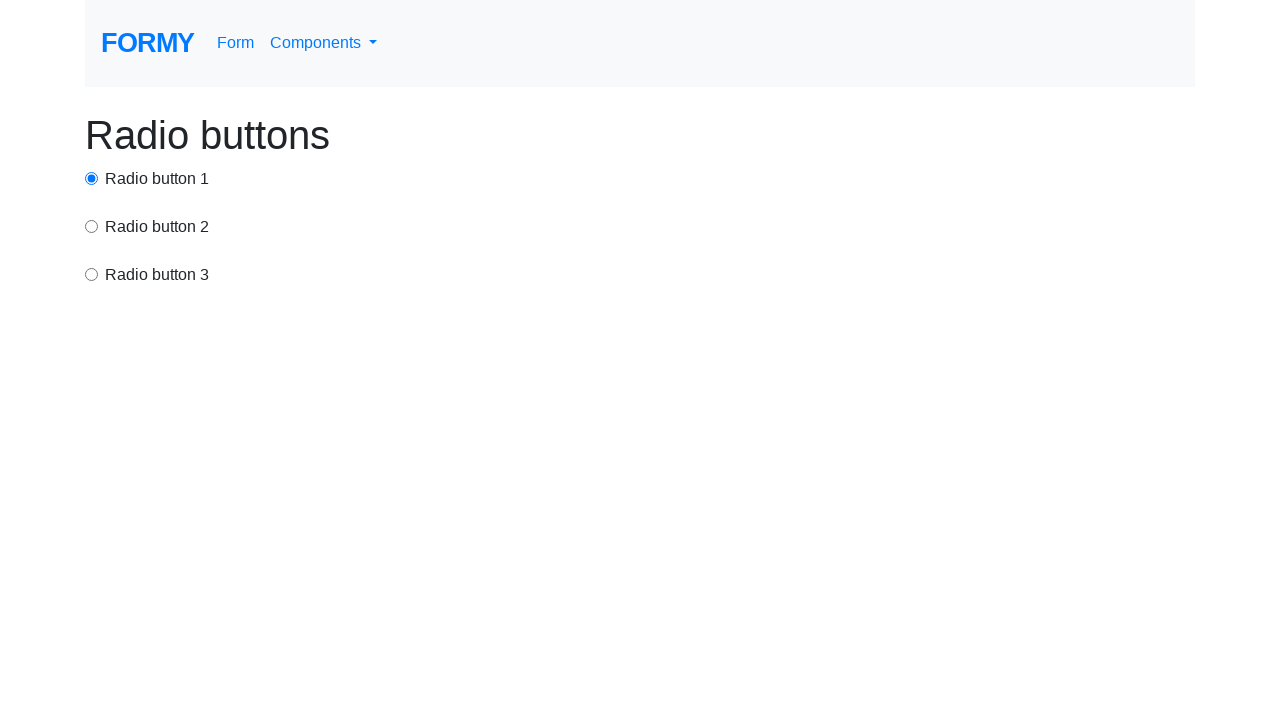

Verified radio button 1 is selected by default
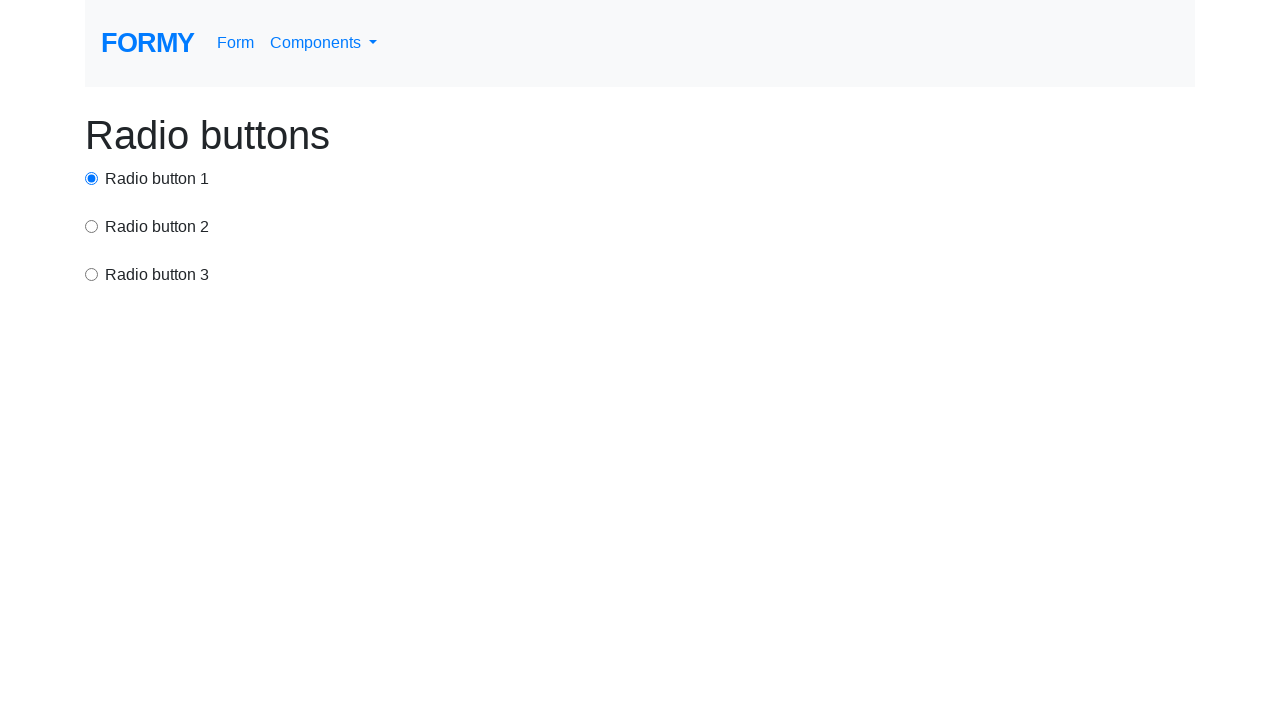

Verified radio button 2 is not selected
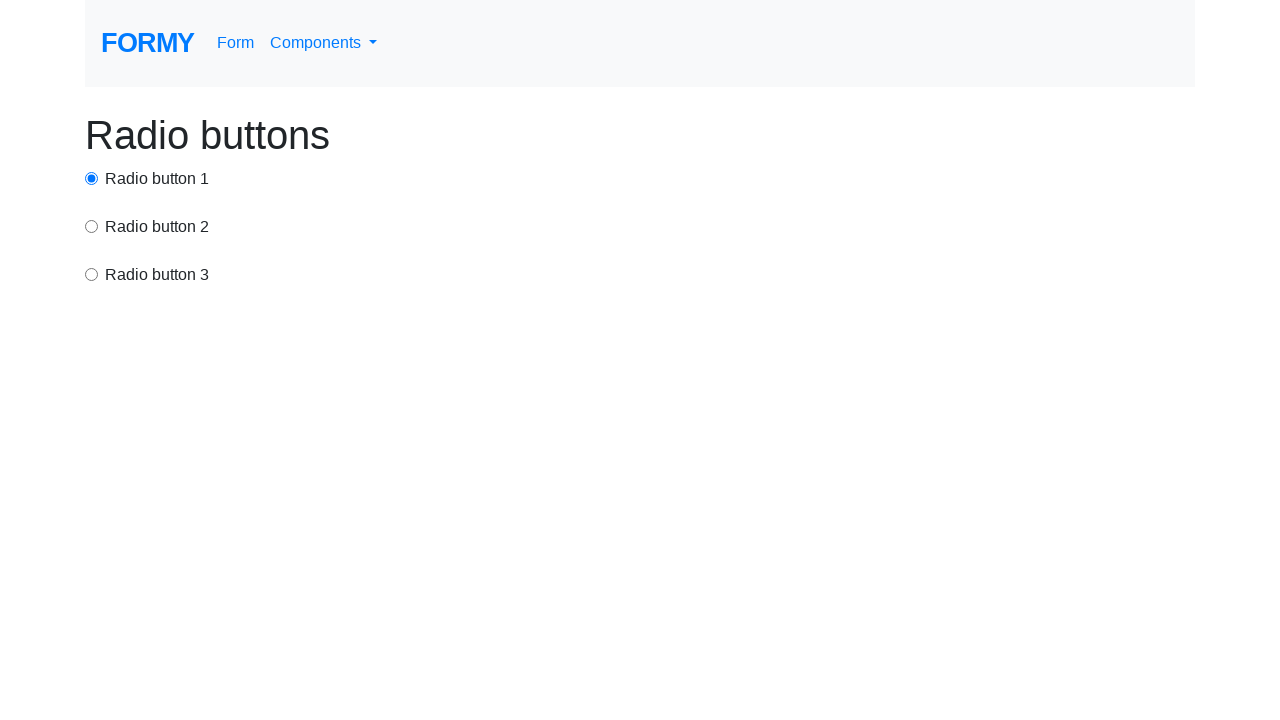

Verified radio button 3 is not selected
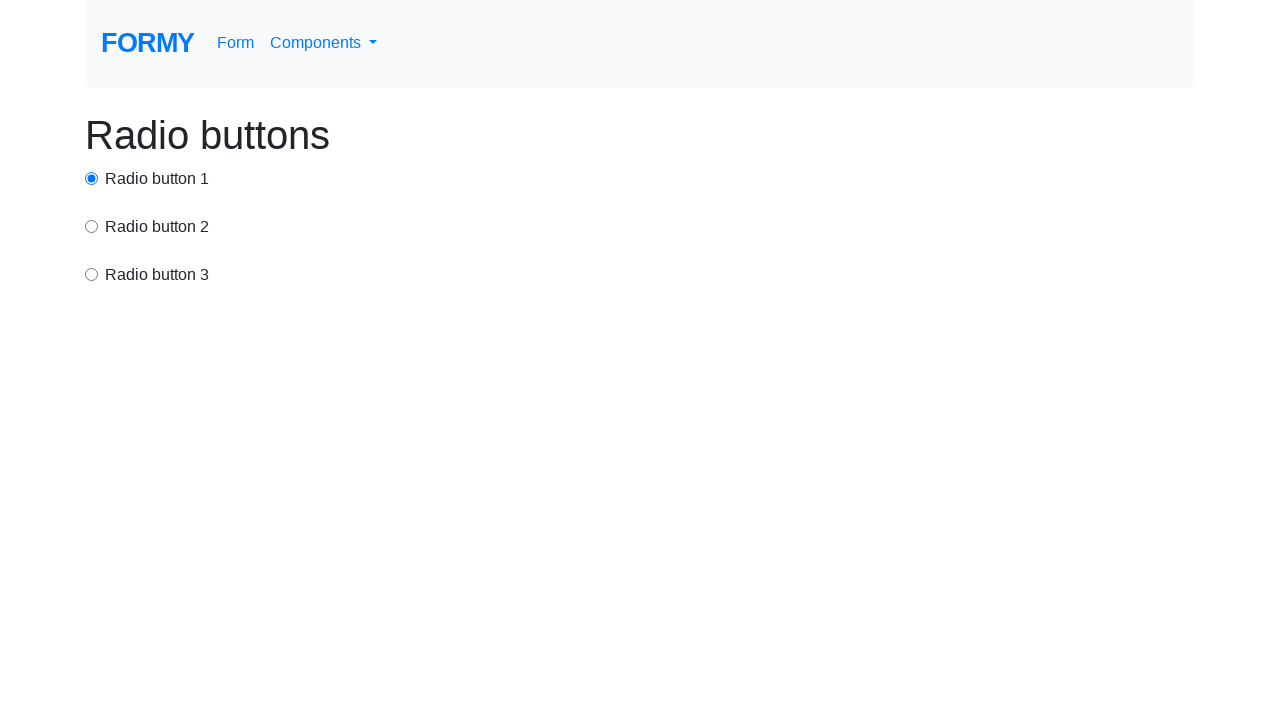

Clicked radio button 3 at (92, 274) on input[value='option3']
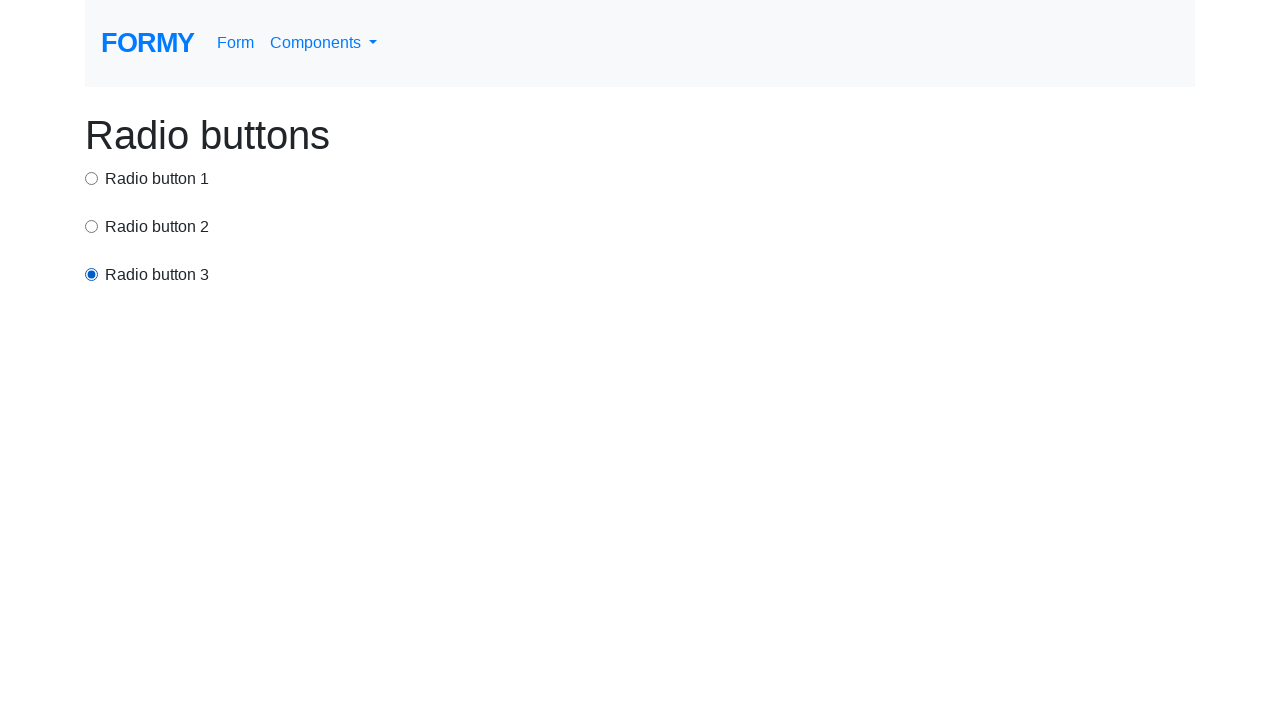

Verified radio button 1 is no longer selected after clicking rb3
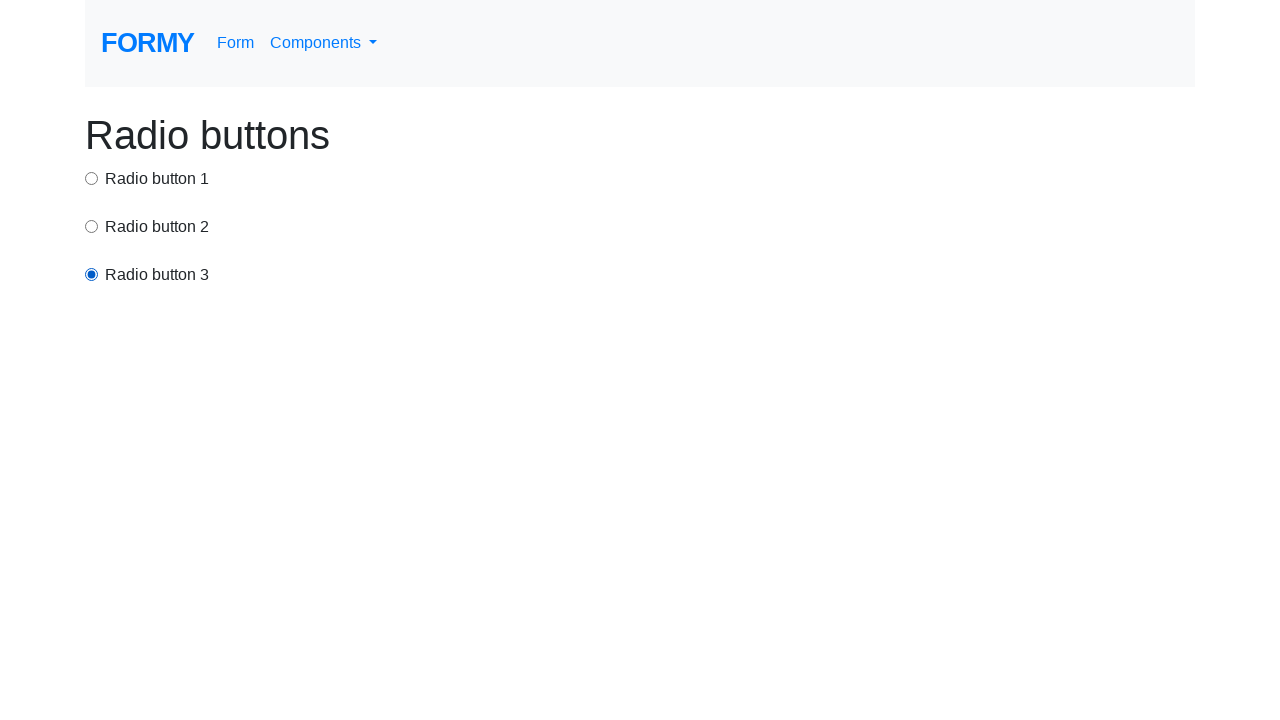

Verified radio button 3 is now selected
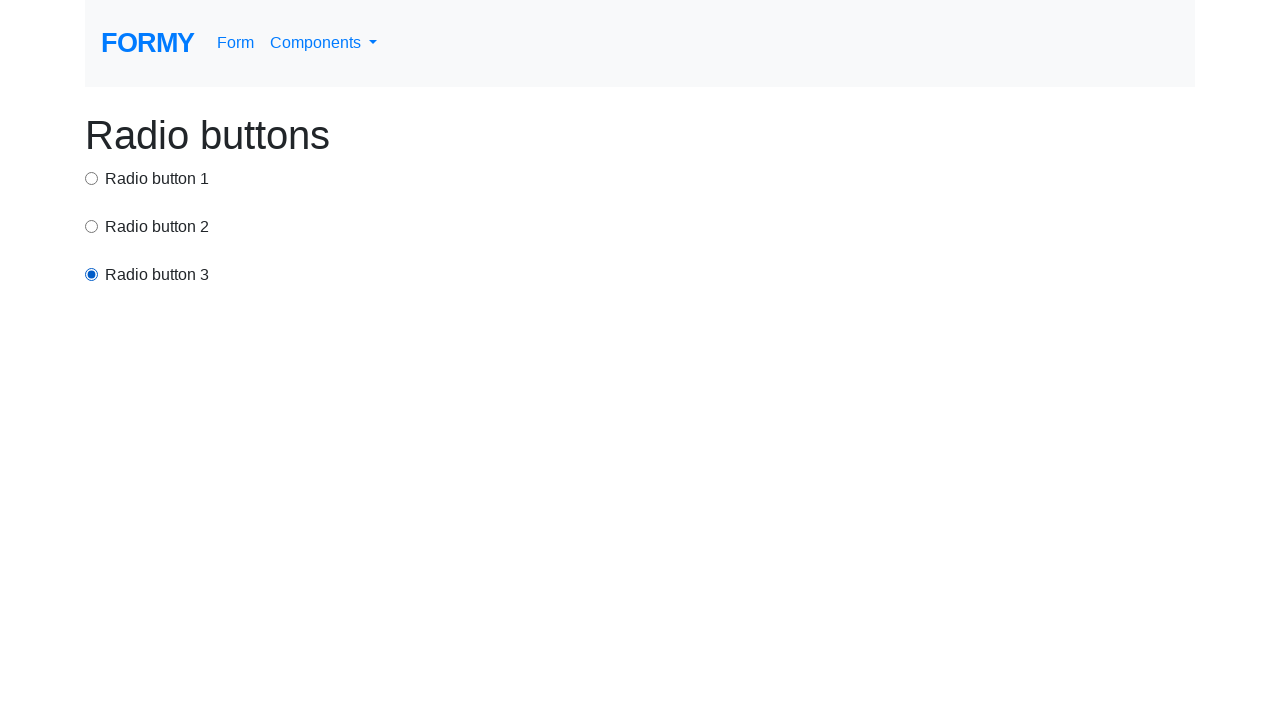

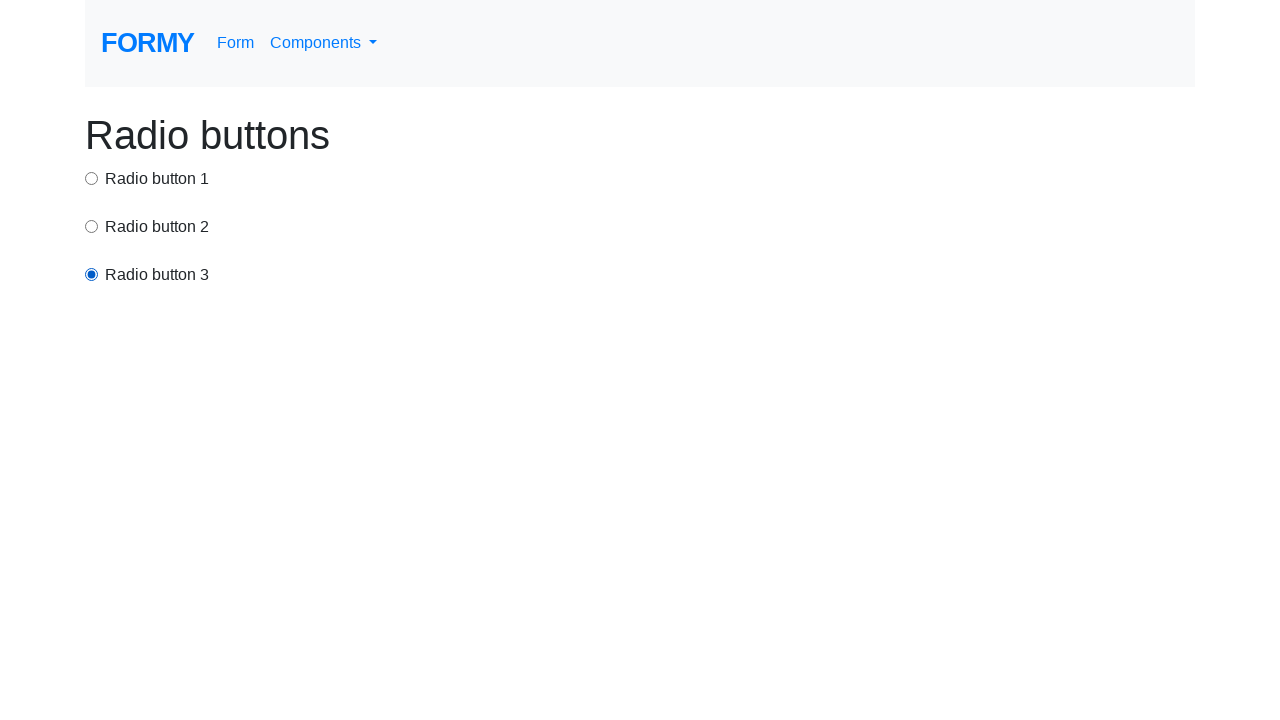